Tests clicking a button and waiting for message with implicit wait approach

Starting URL: https://www.automationtestinginsider.com/2019/08/textarea-textarea-element-defines-multi.html

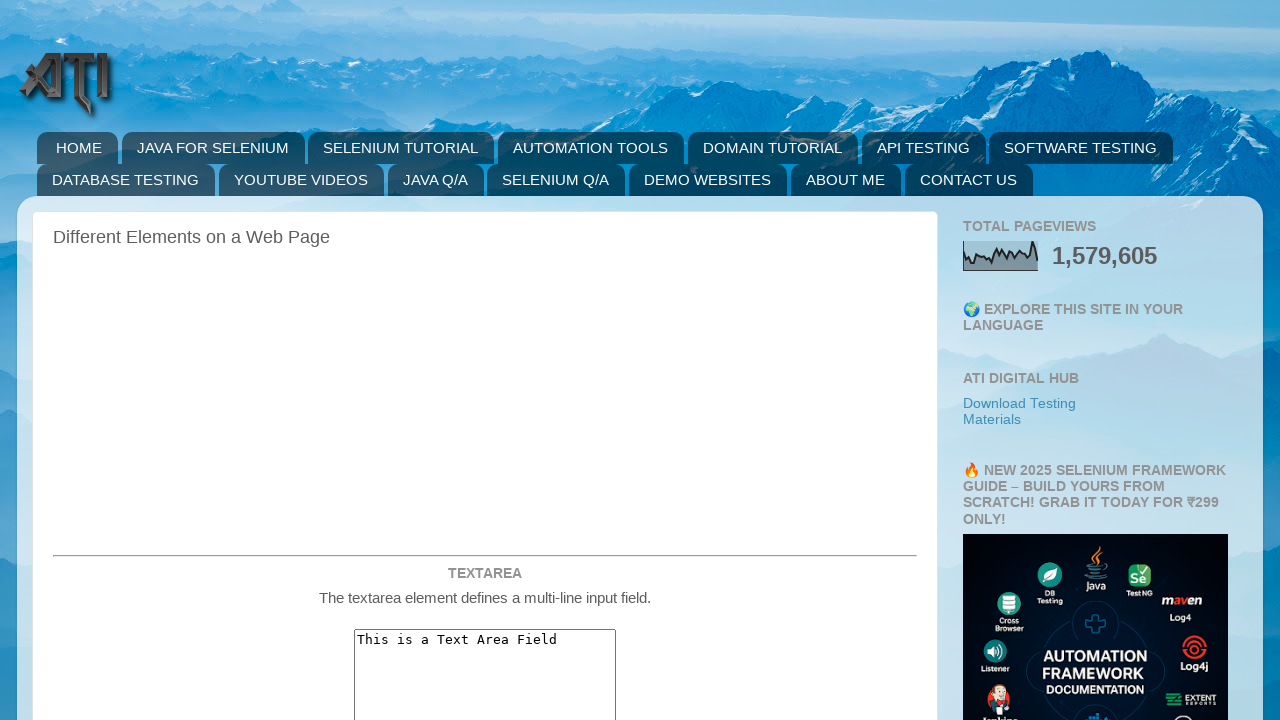

Clicked the test button with ID 'testWait123' at (485, 360) on #testWait123
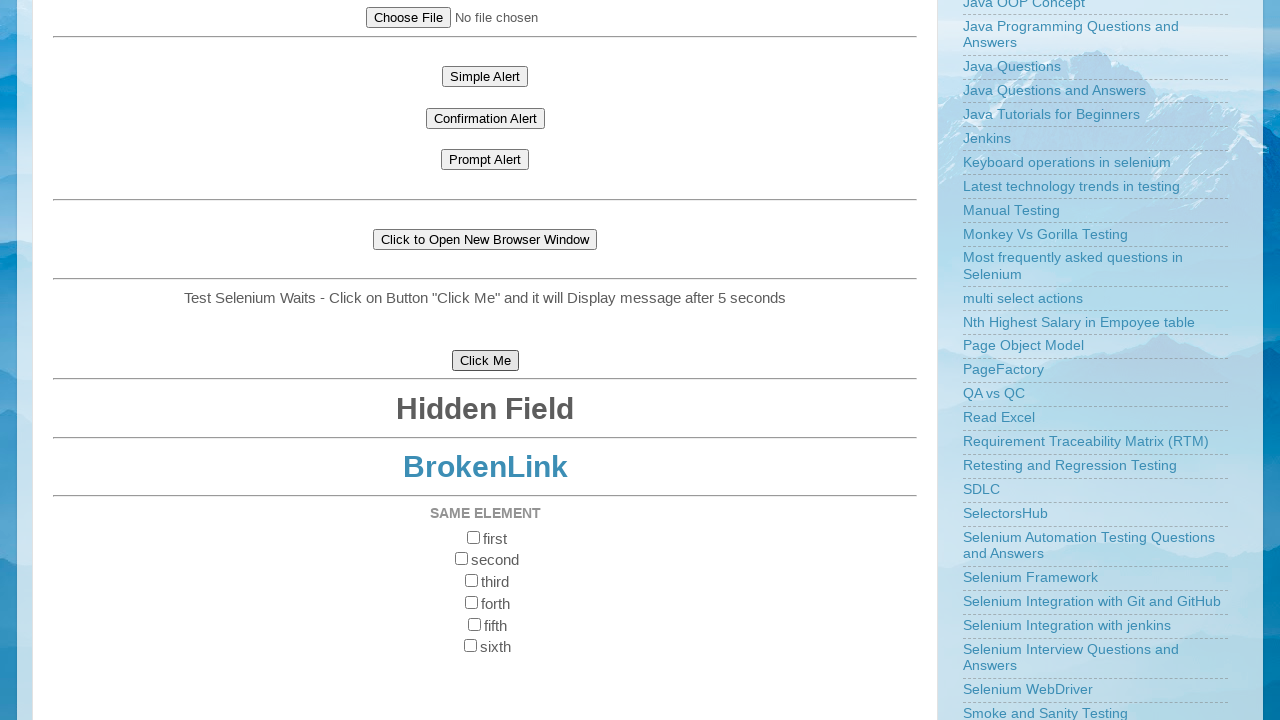

Welcome message 'Welcome To Automation Testing Insider' appeared after button click
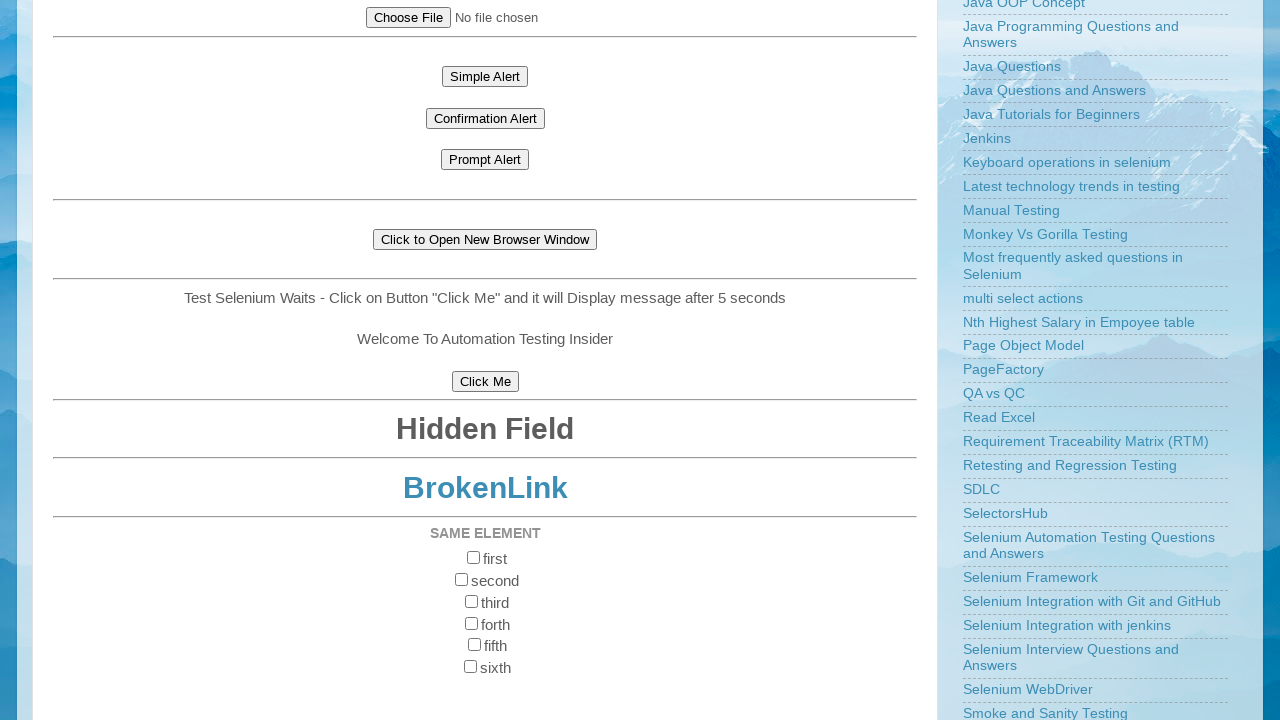

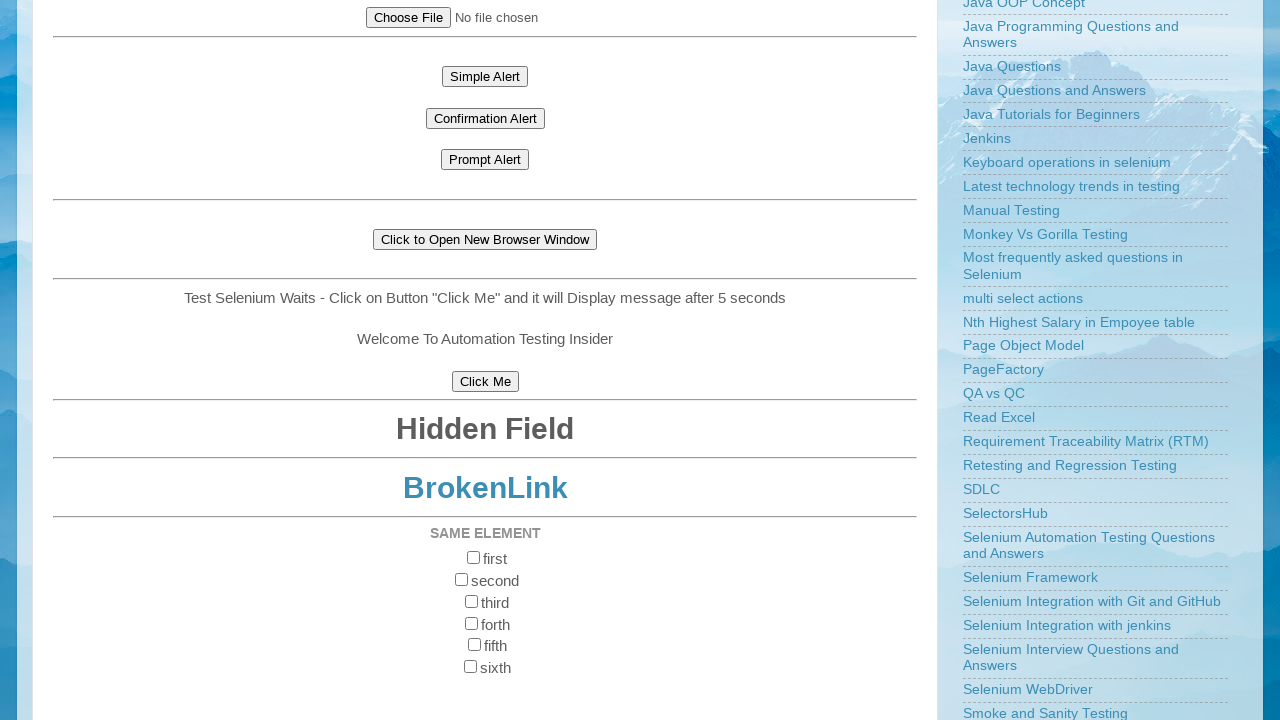